Tests a registration form by selecting options from a dropdown menu multiple times and checking a checkbox

Starting URL: http://seleniumpractise.blogspot.com/2016/09/complete-registration-form.html

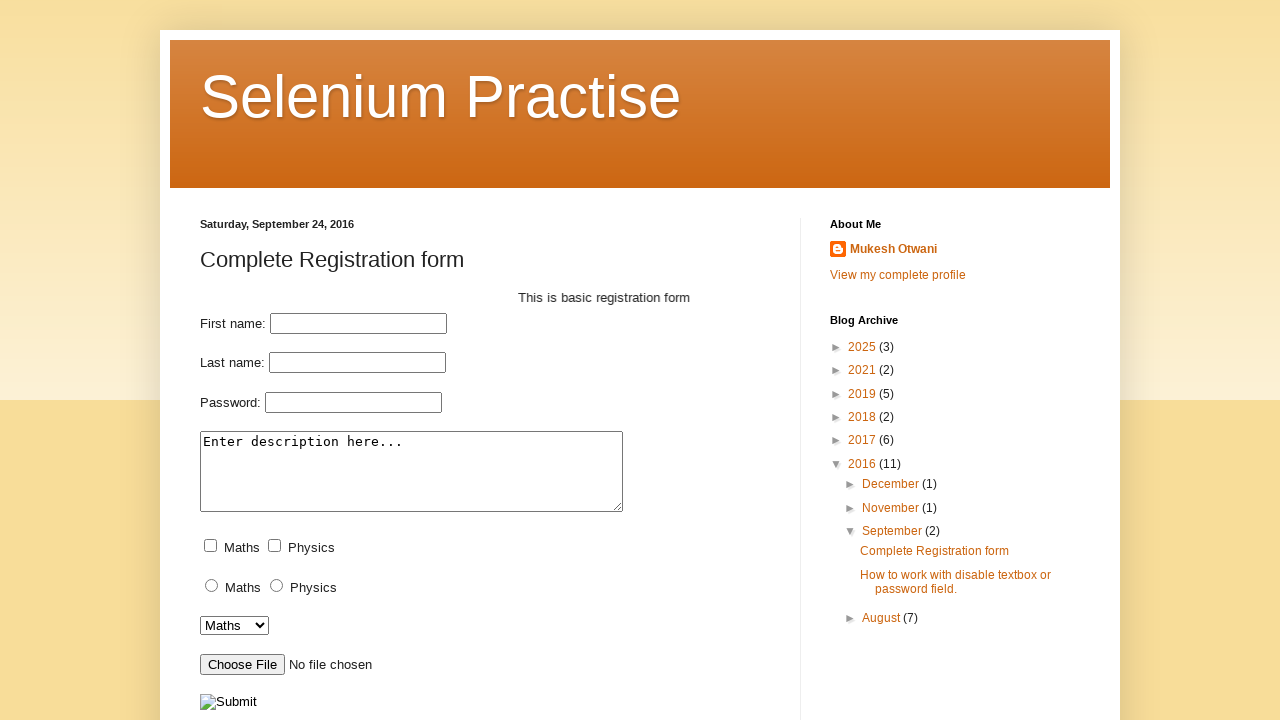

Selected 'Maths' from dropdown menu on select[name='dropdown']
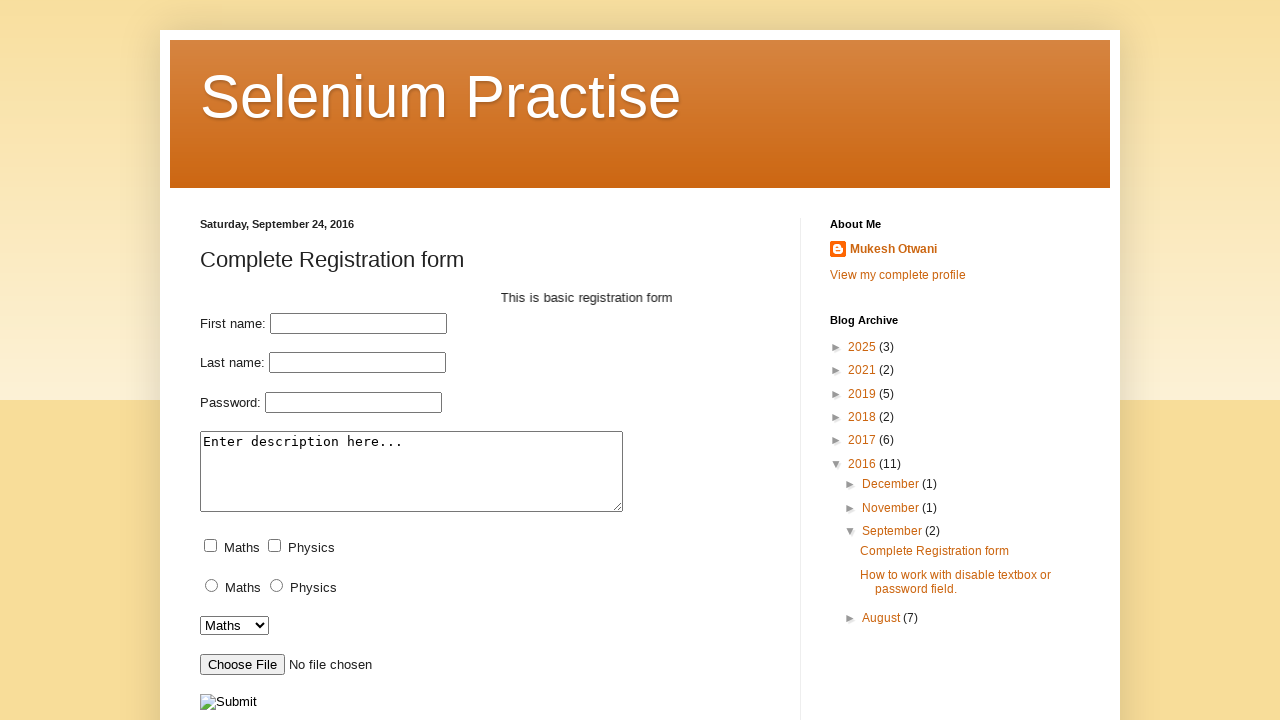

Selected 'Physics' from dropdown menu on select[name='dropdown']
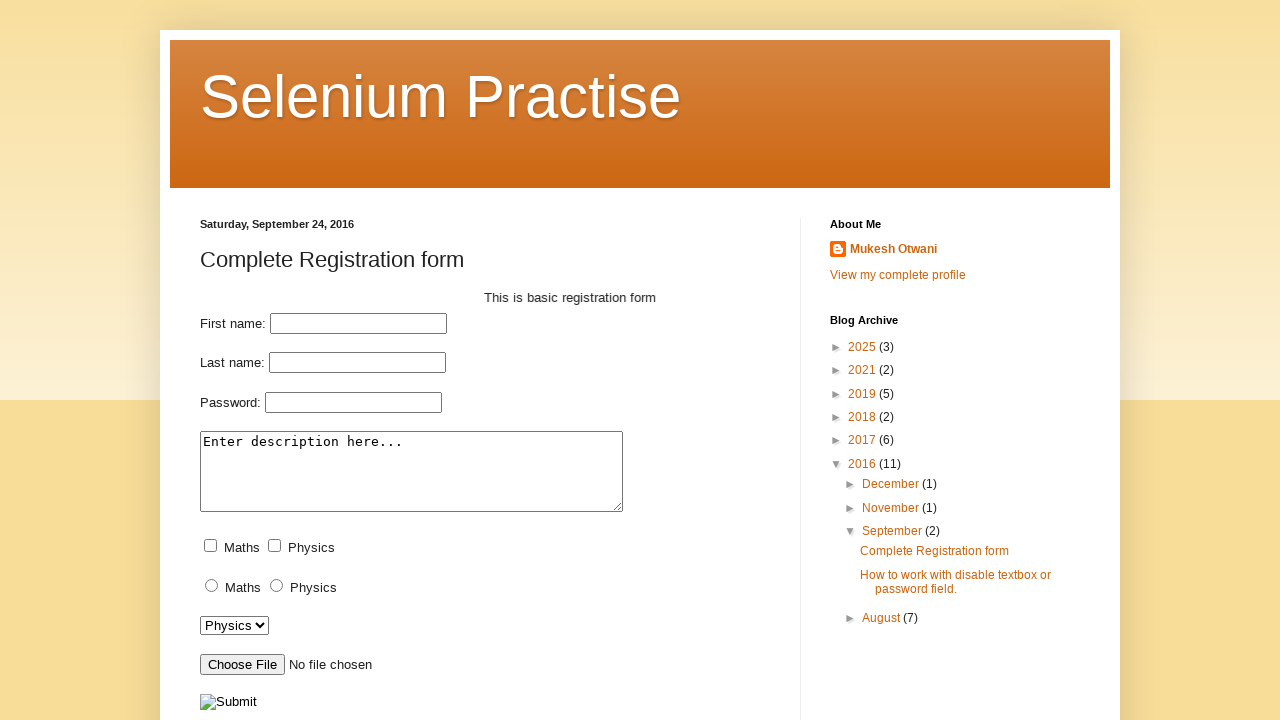

Selected first option (index 0) from dropdown menu on select[name='dropdown']
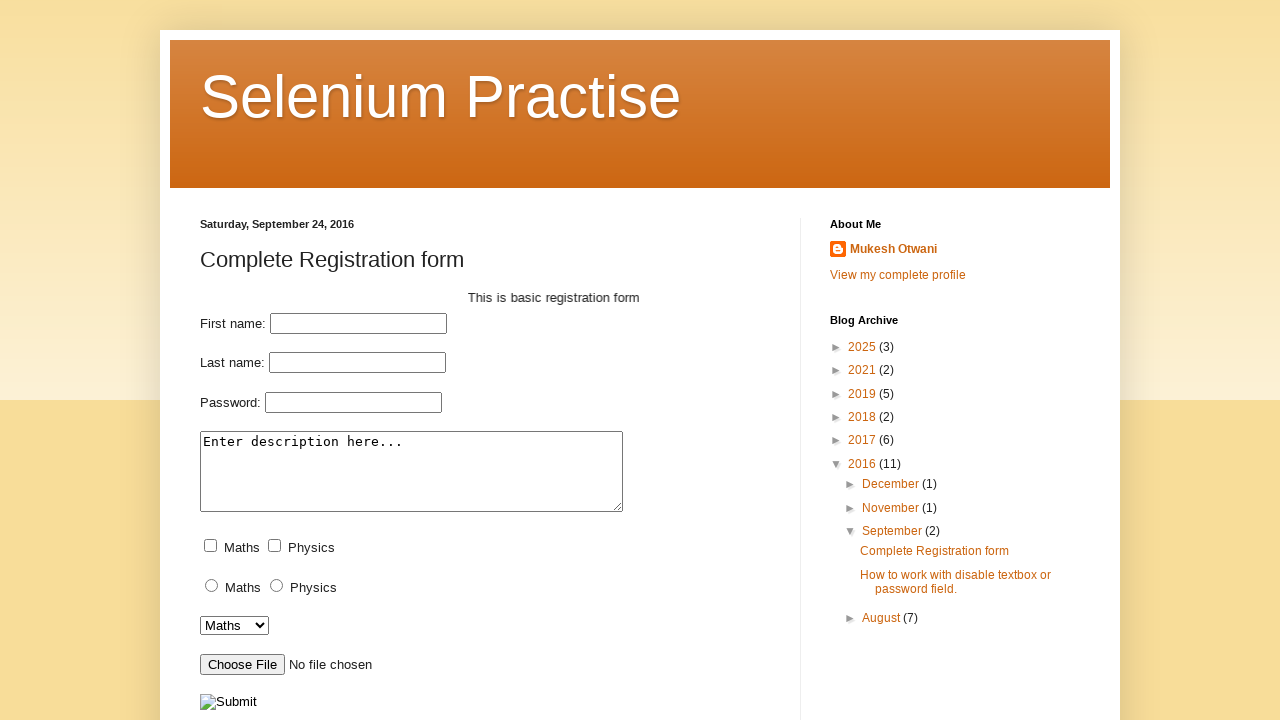

Checked the first checkbox in the registration form at (210, 546) on input[type='checkbox'] >> nth=0
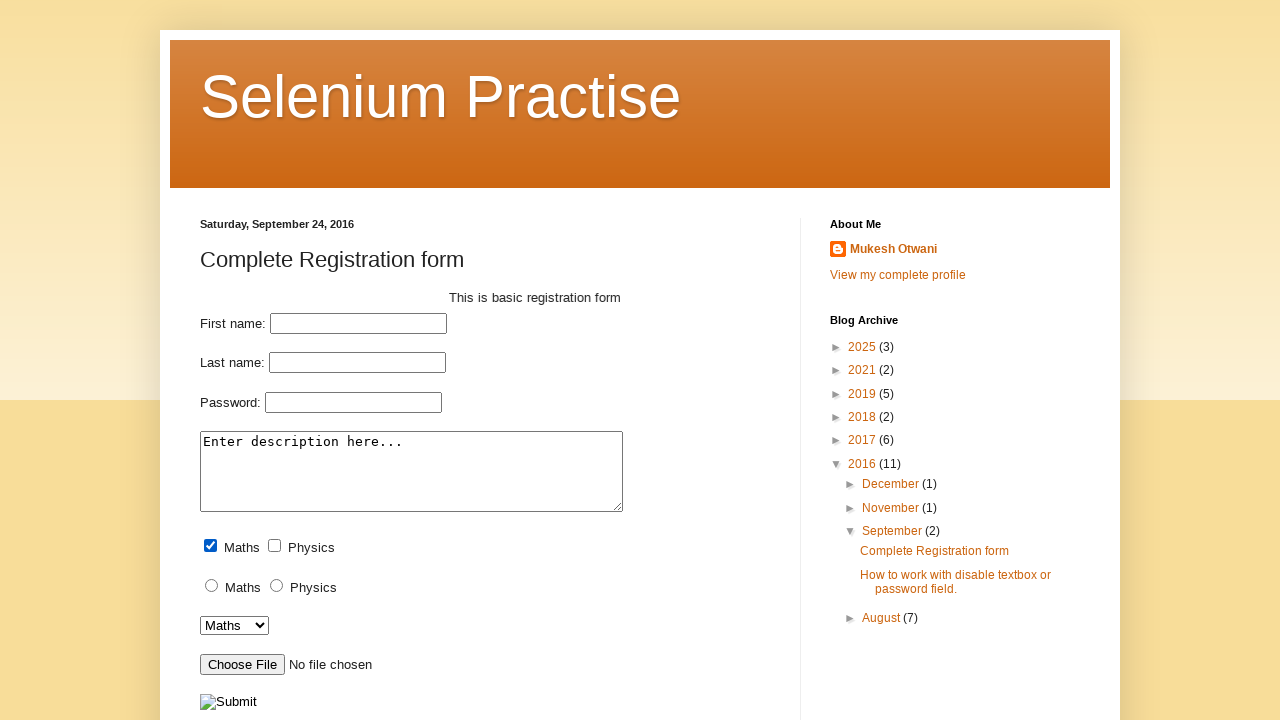

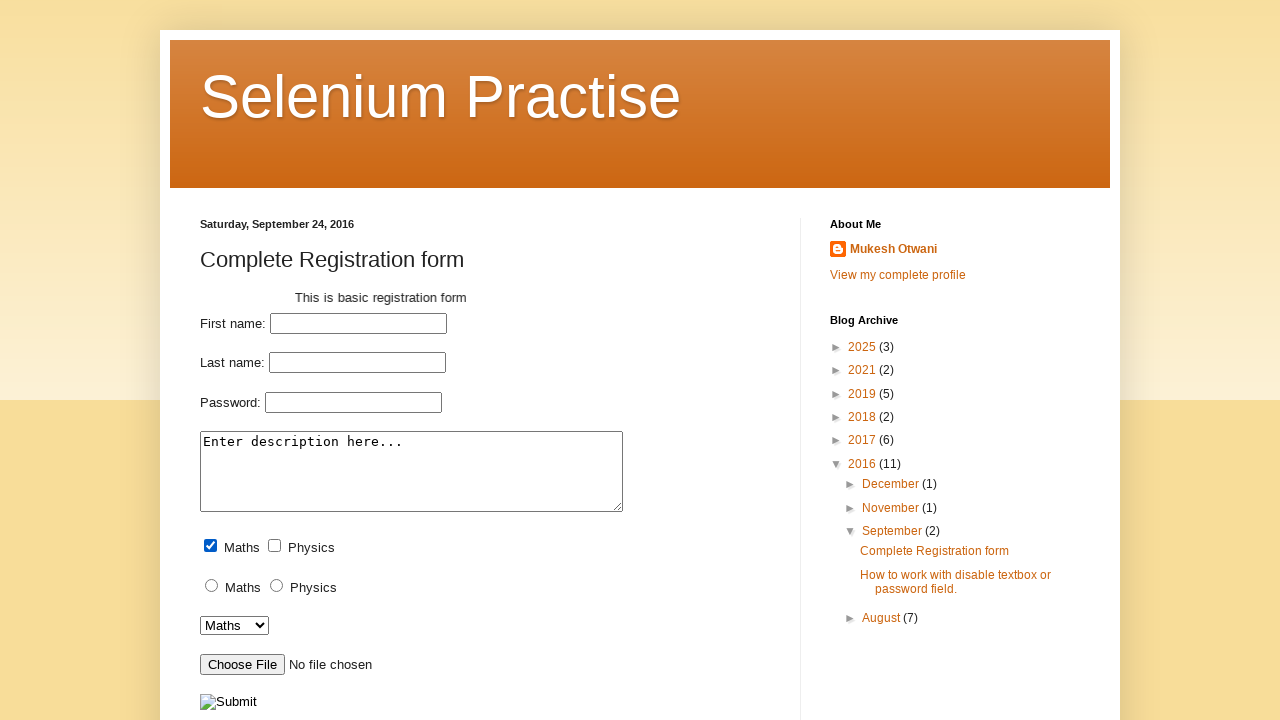